Navigates to CodeceptJS homepage and verifies the current URL contains codecept.io

Starting URL: https://codecept.io/

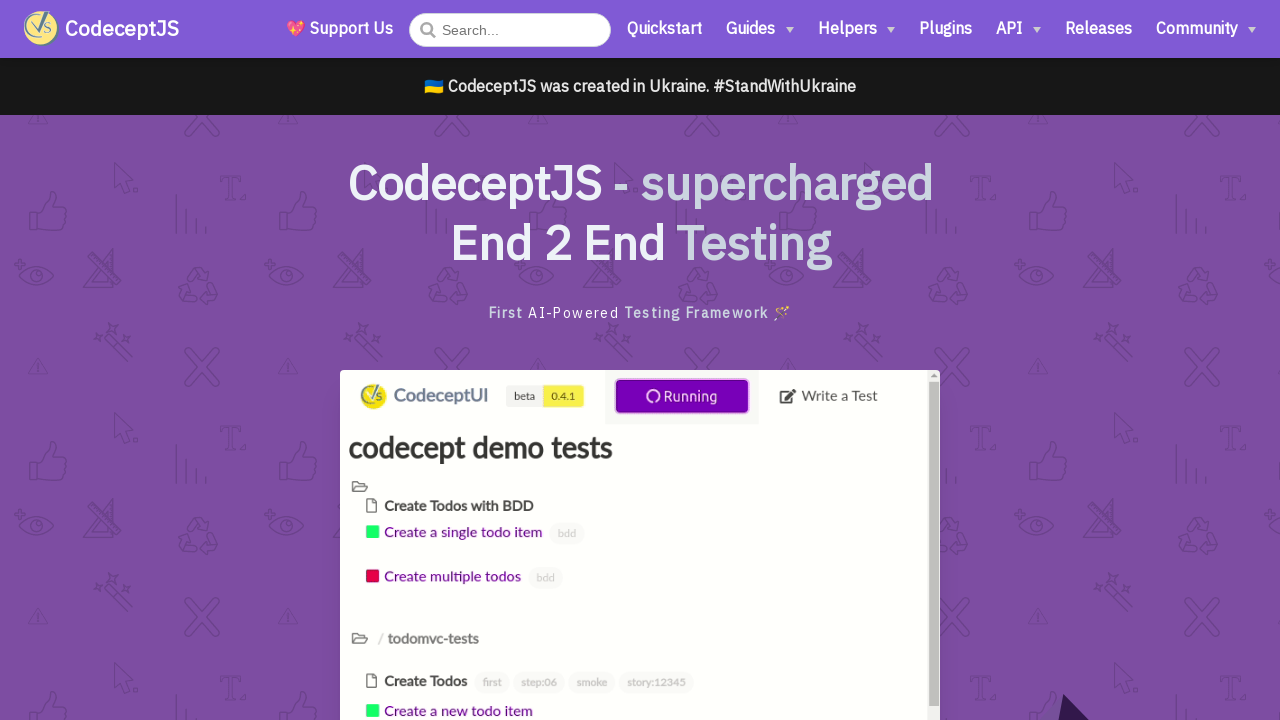

Navigated to CodeceptJS homepage at https://codecept.io/
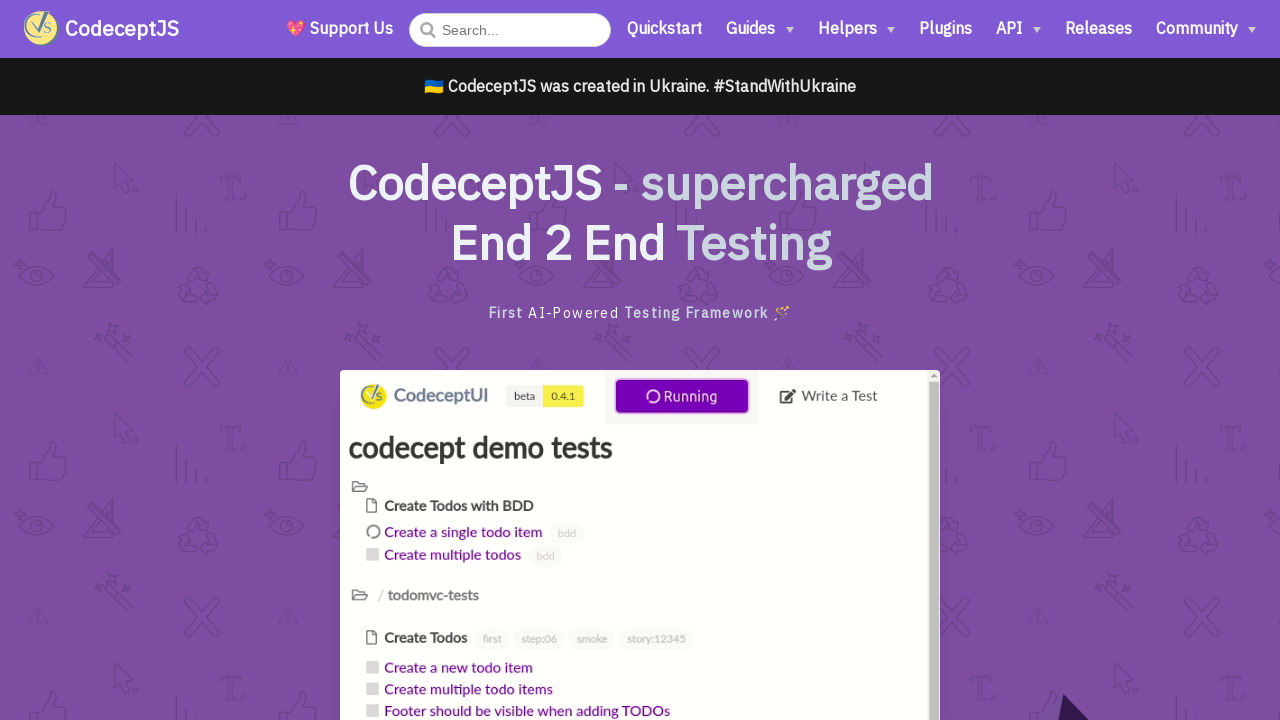

Verified current URL contains codecept.io
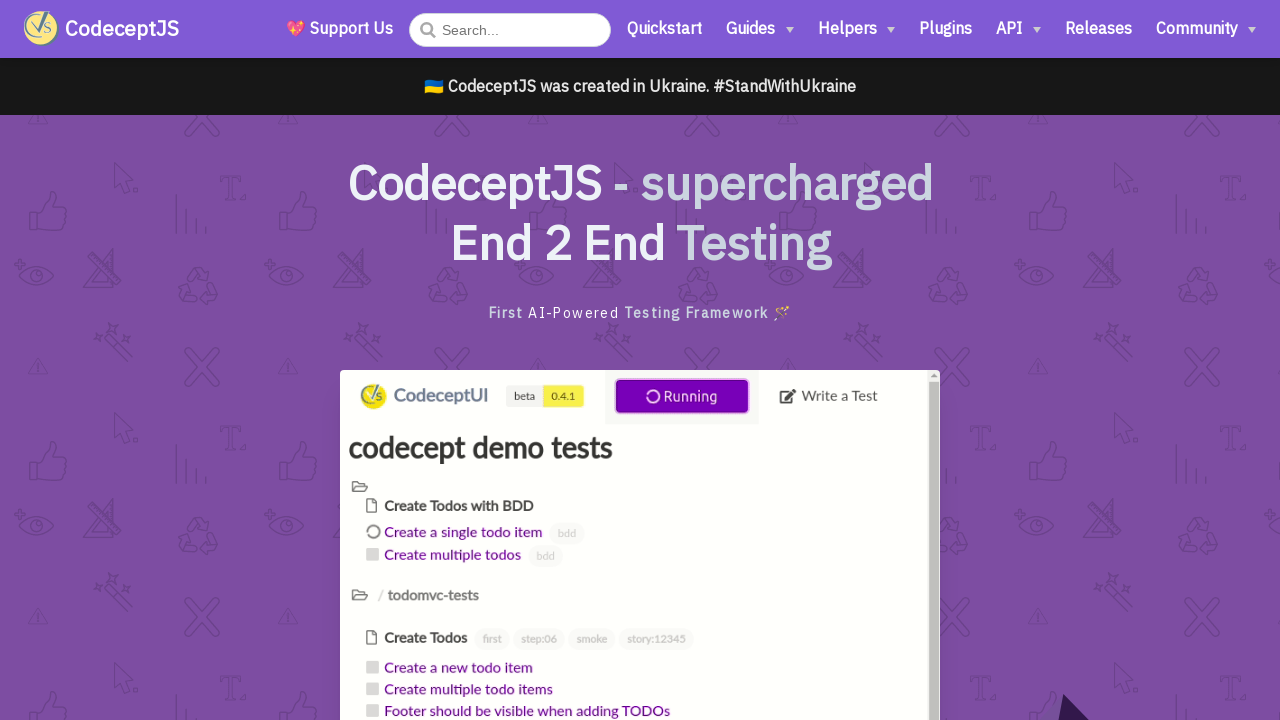

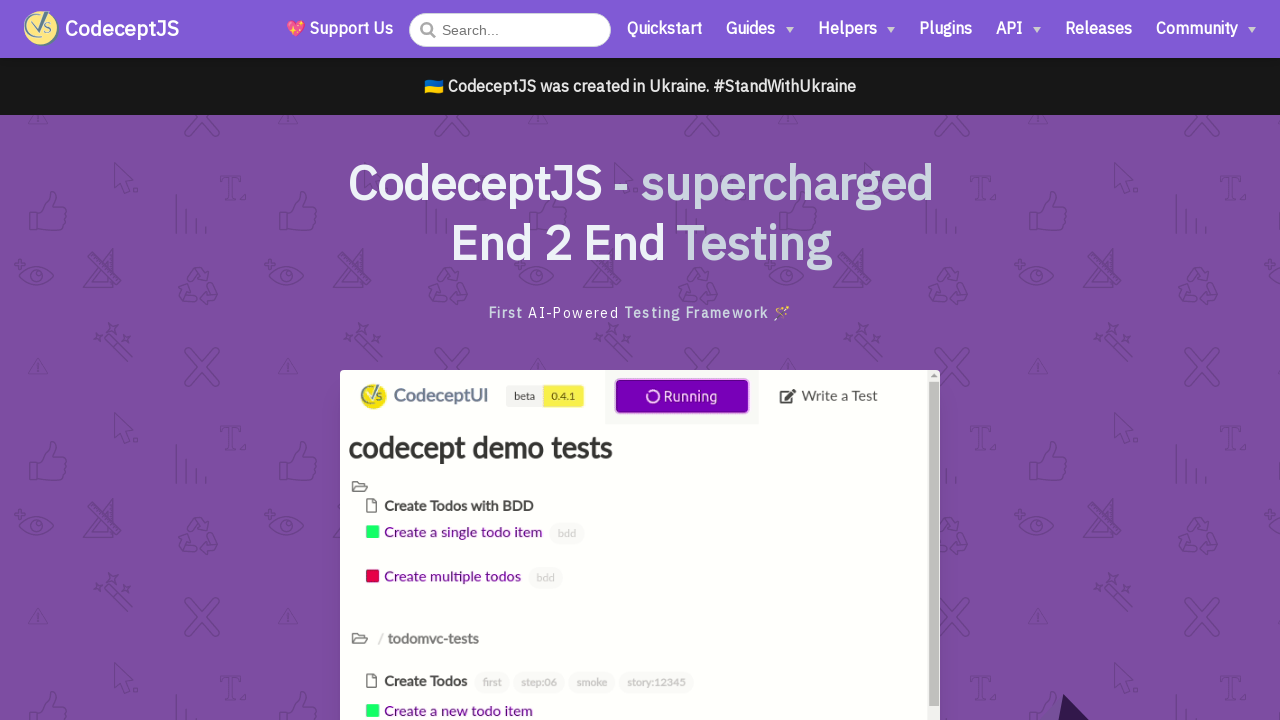